Tests a practice login page by first retrieving a password through the "forgot password" flow, then using that password to login, verify success messages, and logout

Starting URL: https://rahulshettyacademy.com/locatorspractice/

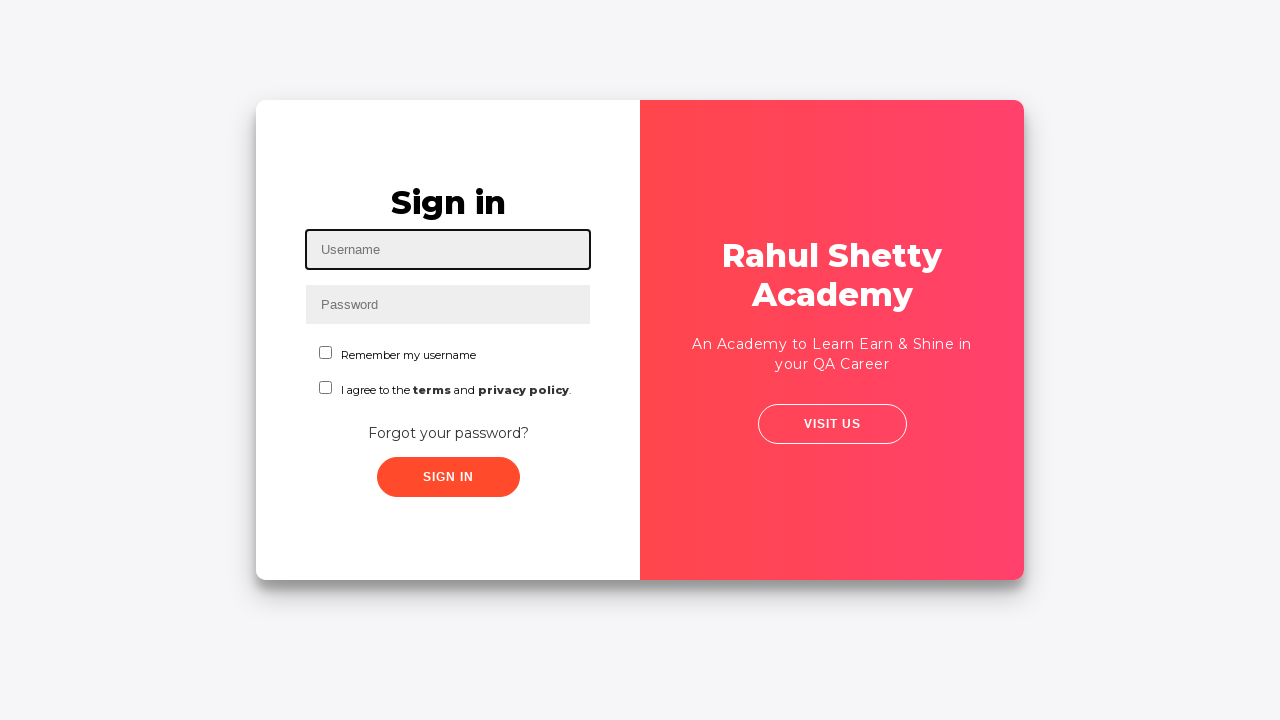

Clicked 'Forgot your password?' link at (448, 433) on text='Forgot your password?'
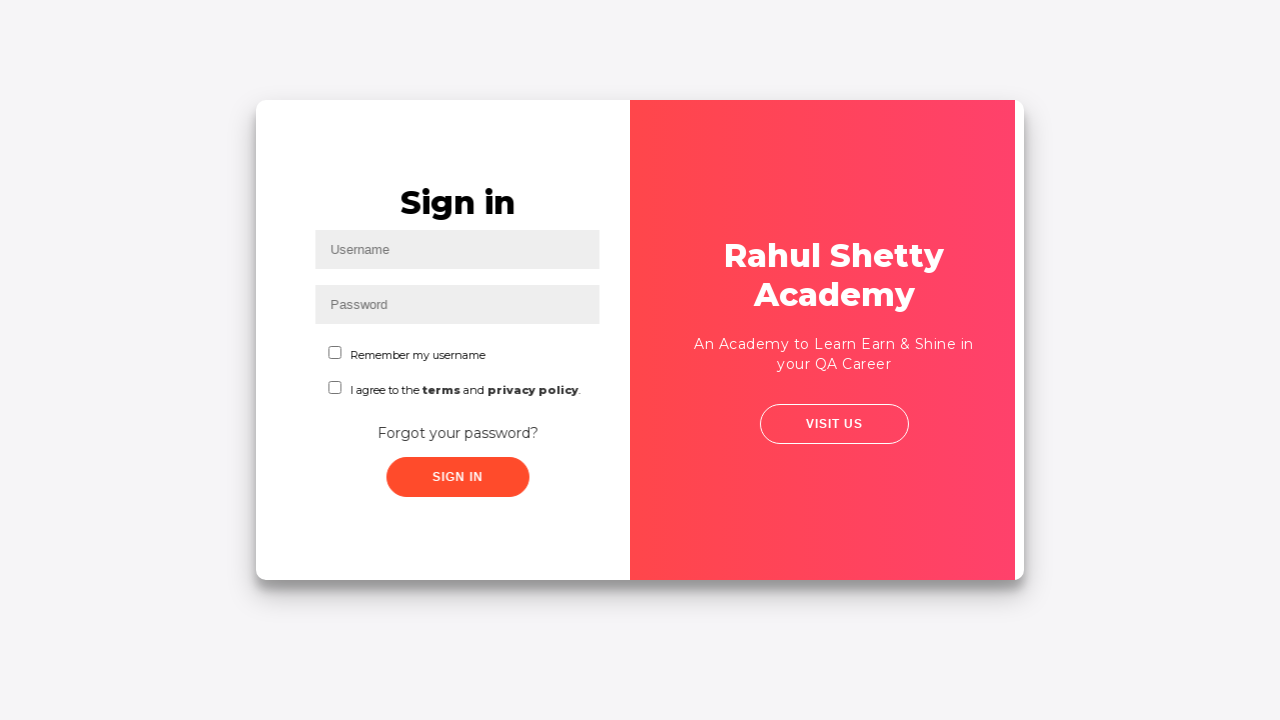

Password reset form loaded
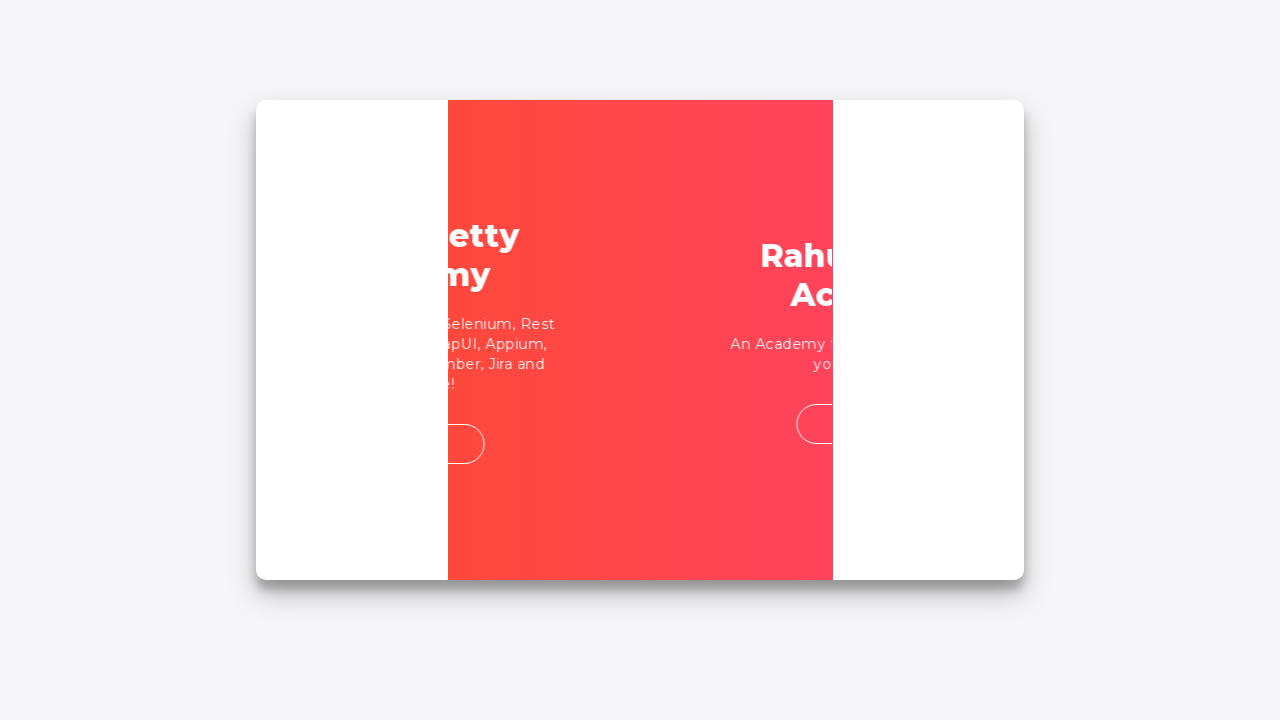

Clicked reset password button at (899, 436) on .reset-pwd-btn
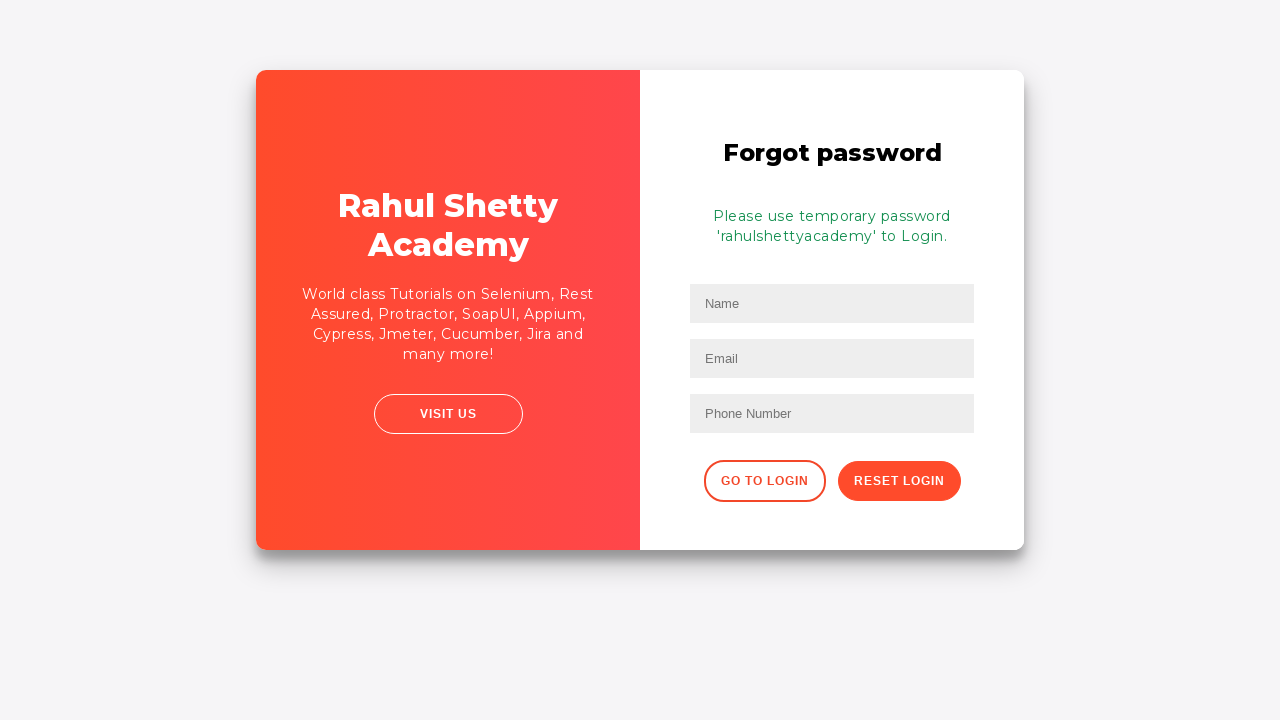

Extracted password from reset form
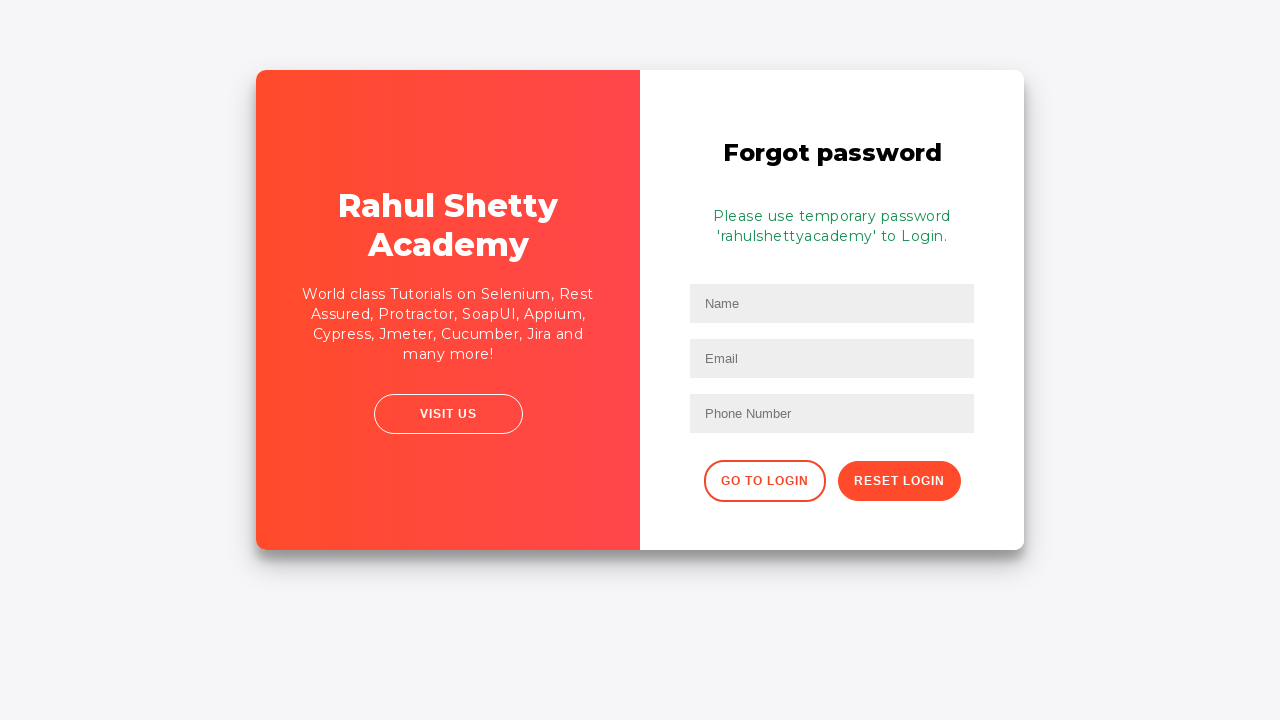

Navigated to login page
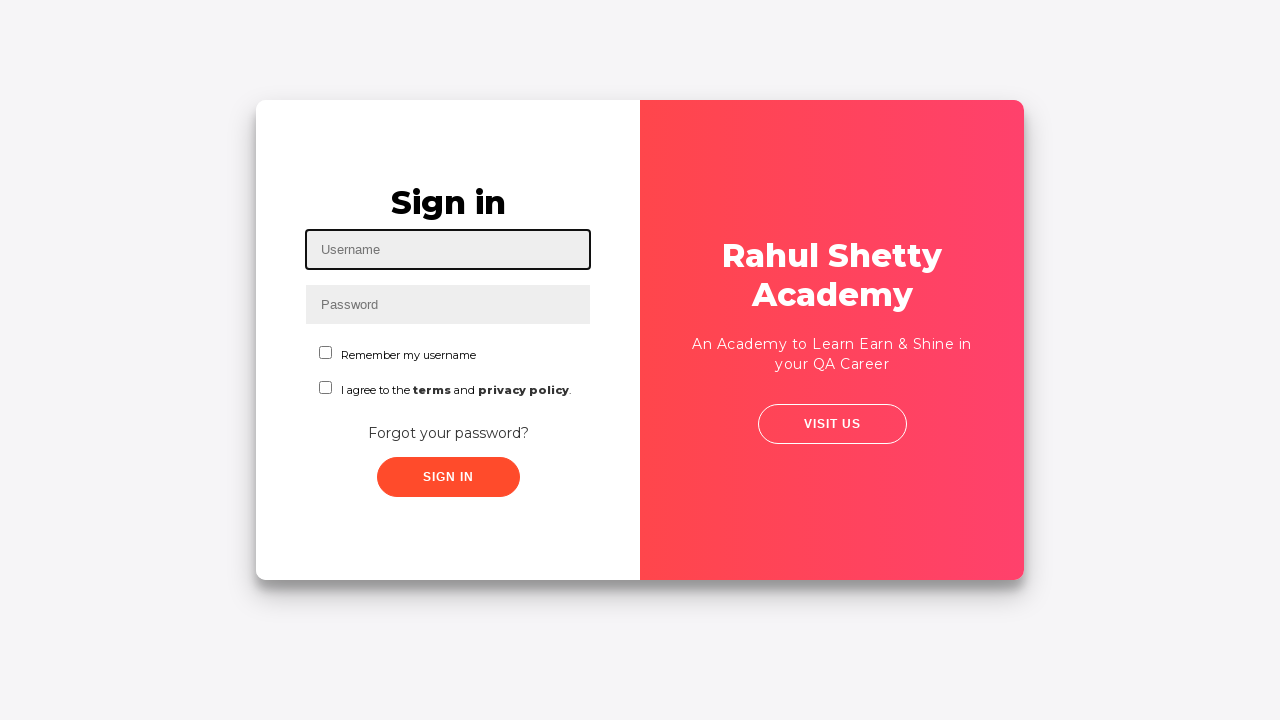

Filled username field with 'saurav' on #inputUsername
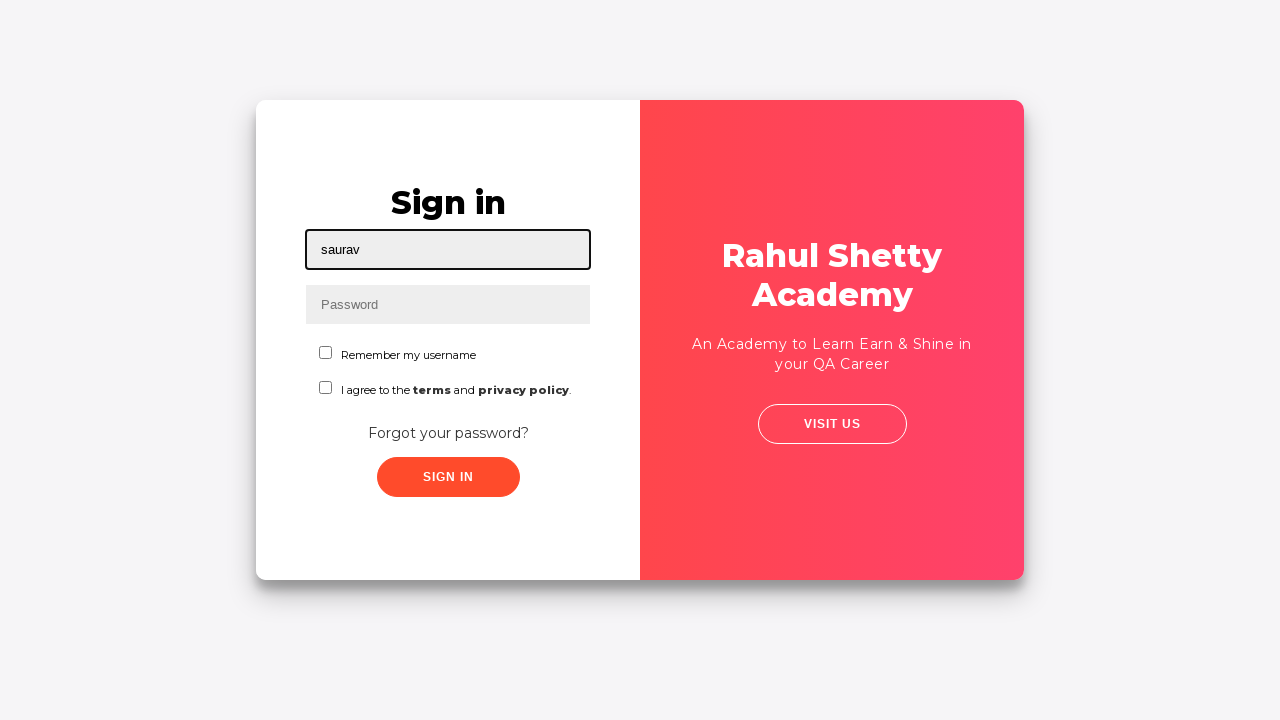

Filled password field with extracted password on input[type*='pass']
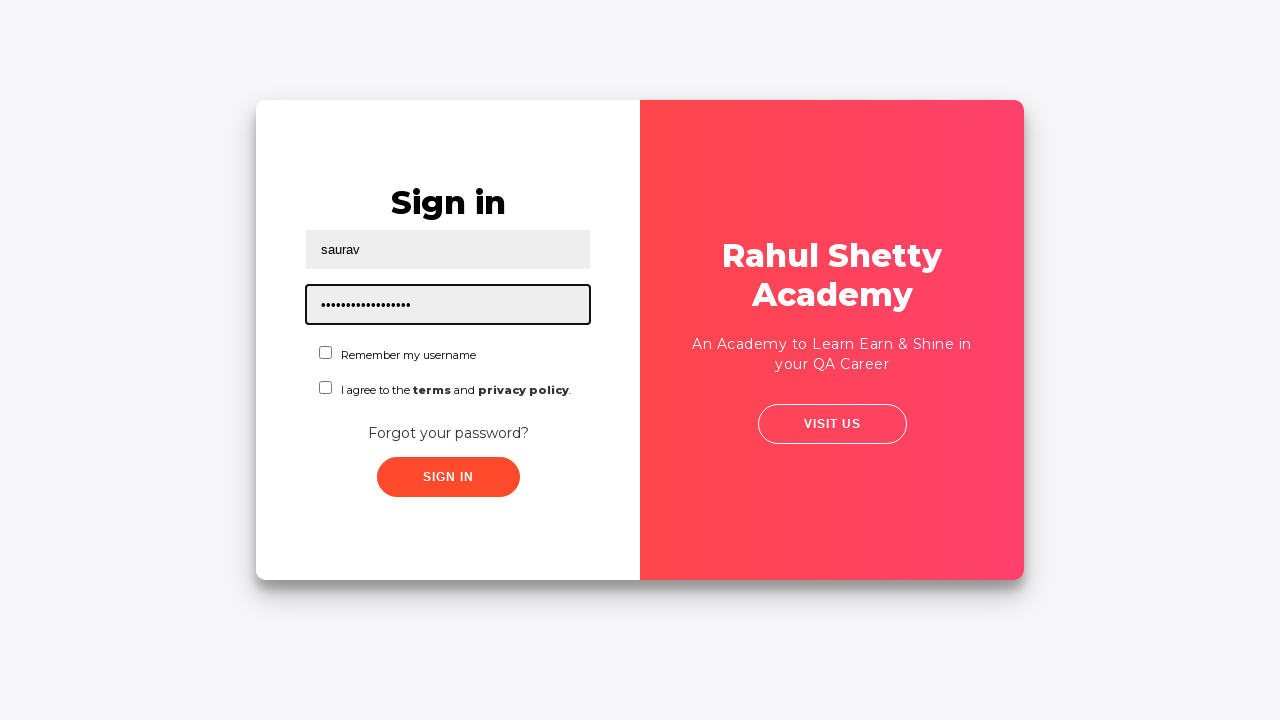

Checked the confirmation checkbox at (326, 352) on #chkboxOne
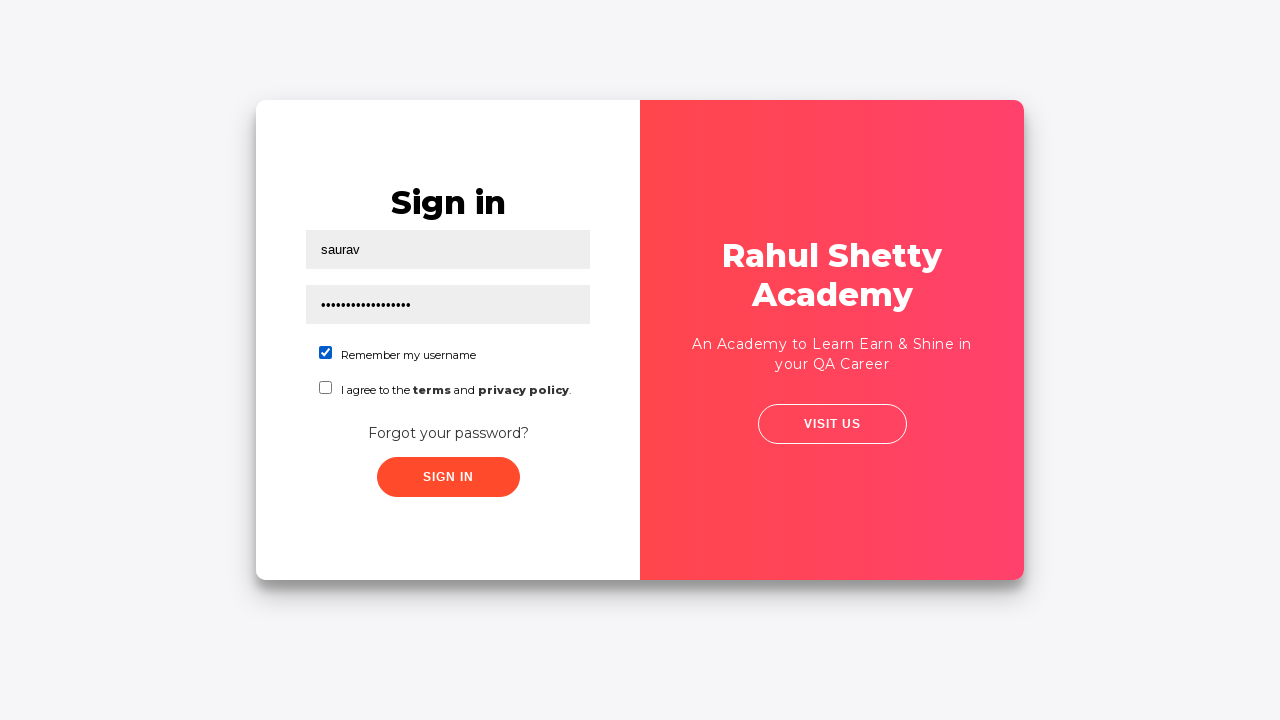

Clicked Sign In button at (448, 477) on button:has-text('Sign In')
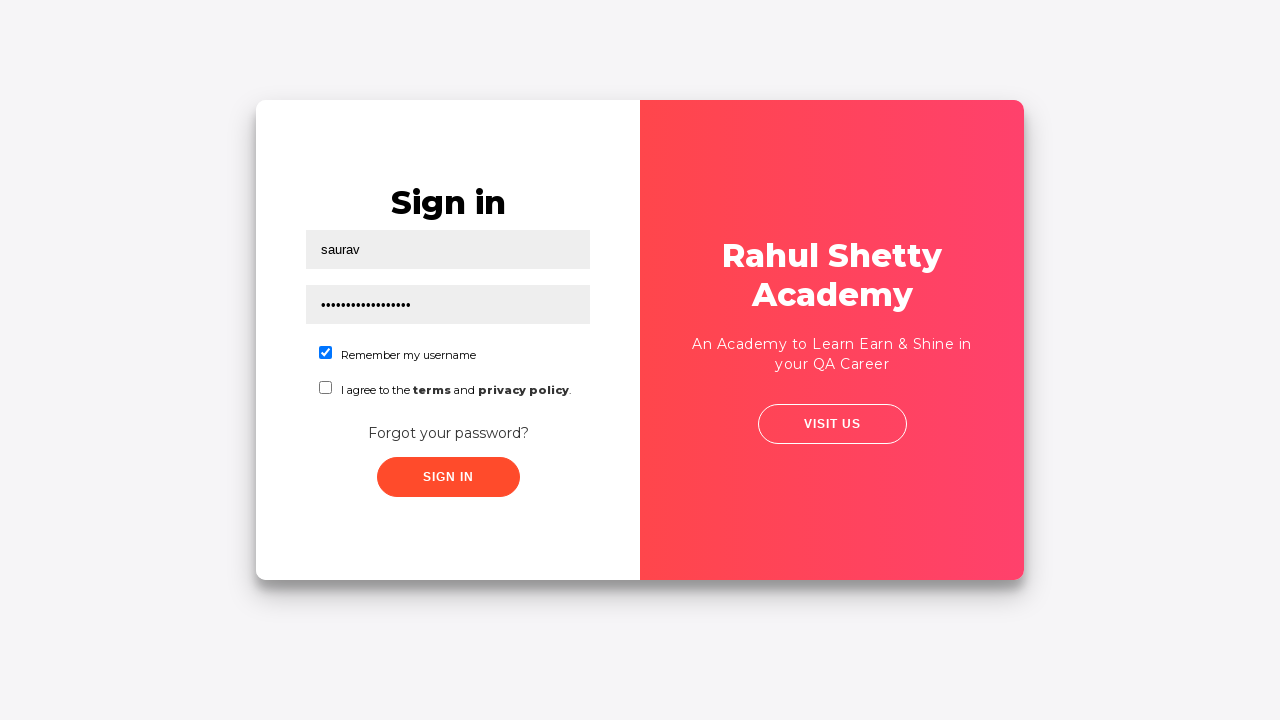

Verified success message 'You are successfully logged in.' appeared
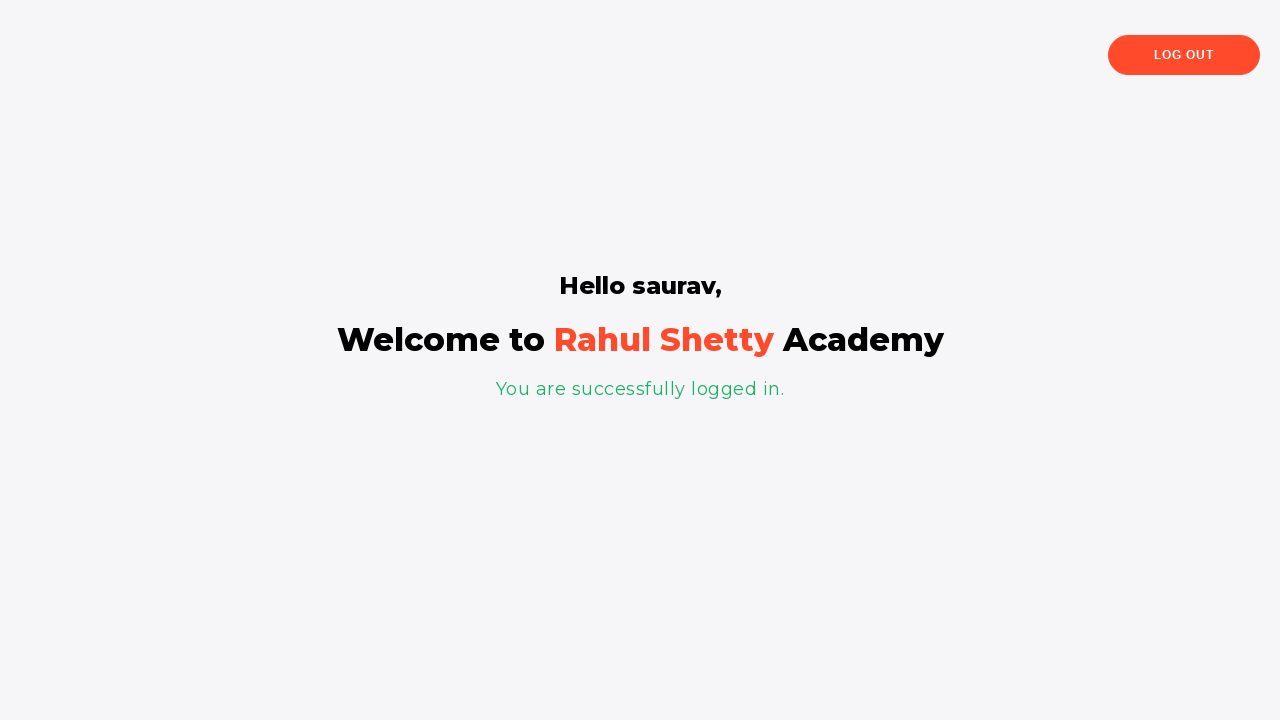

Verified welcome message 'Hello saurav,' is displayed
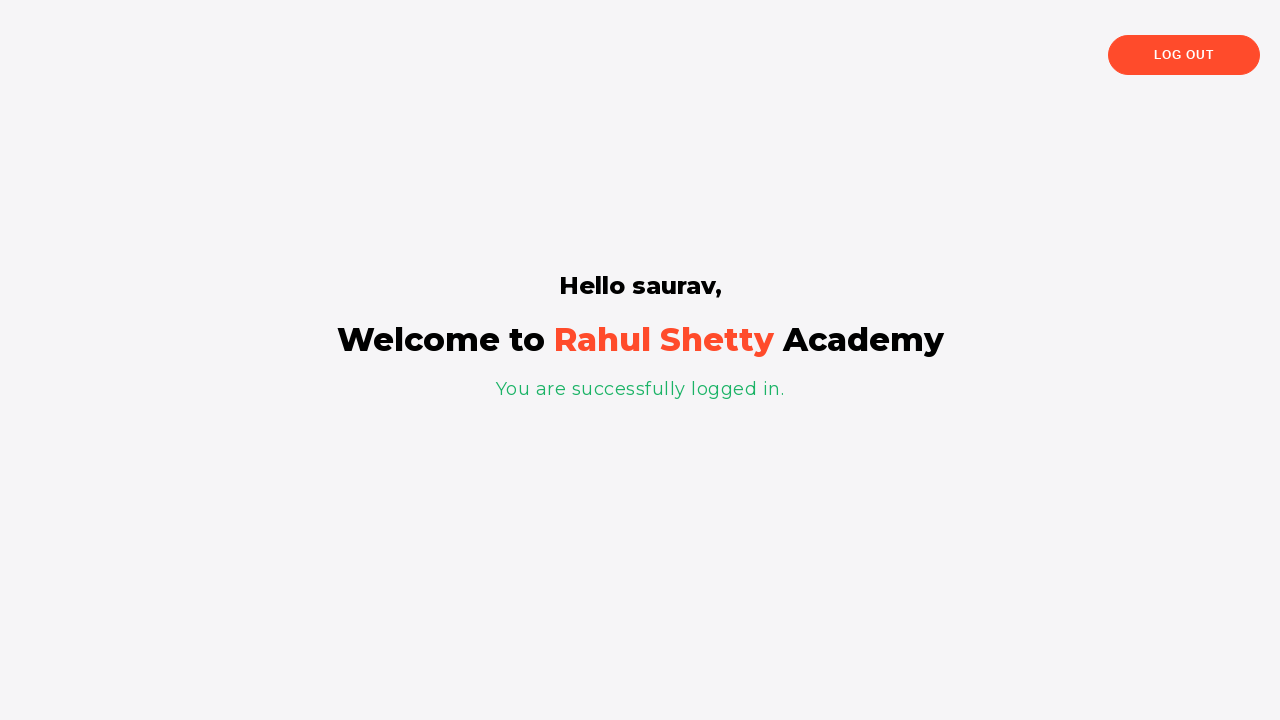

Clicked Log Out button at (1184, 55) on button:has-text('Log Out')
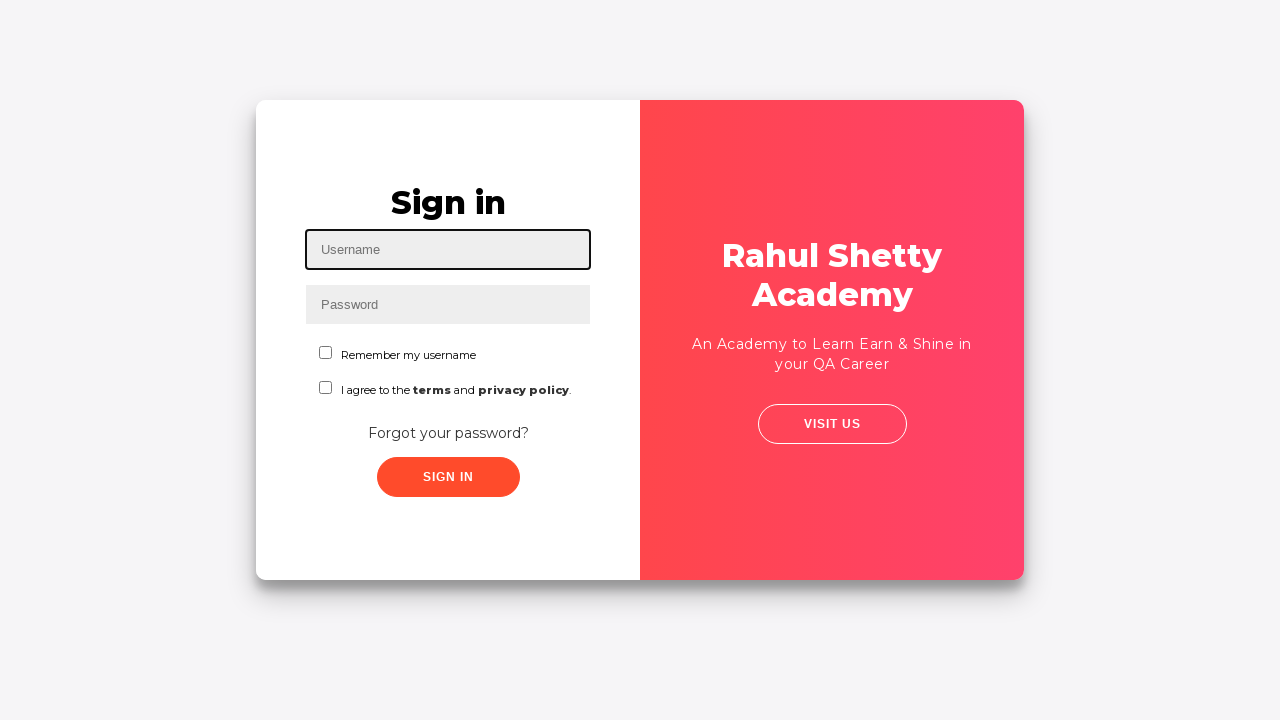

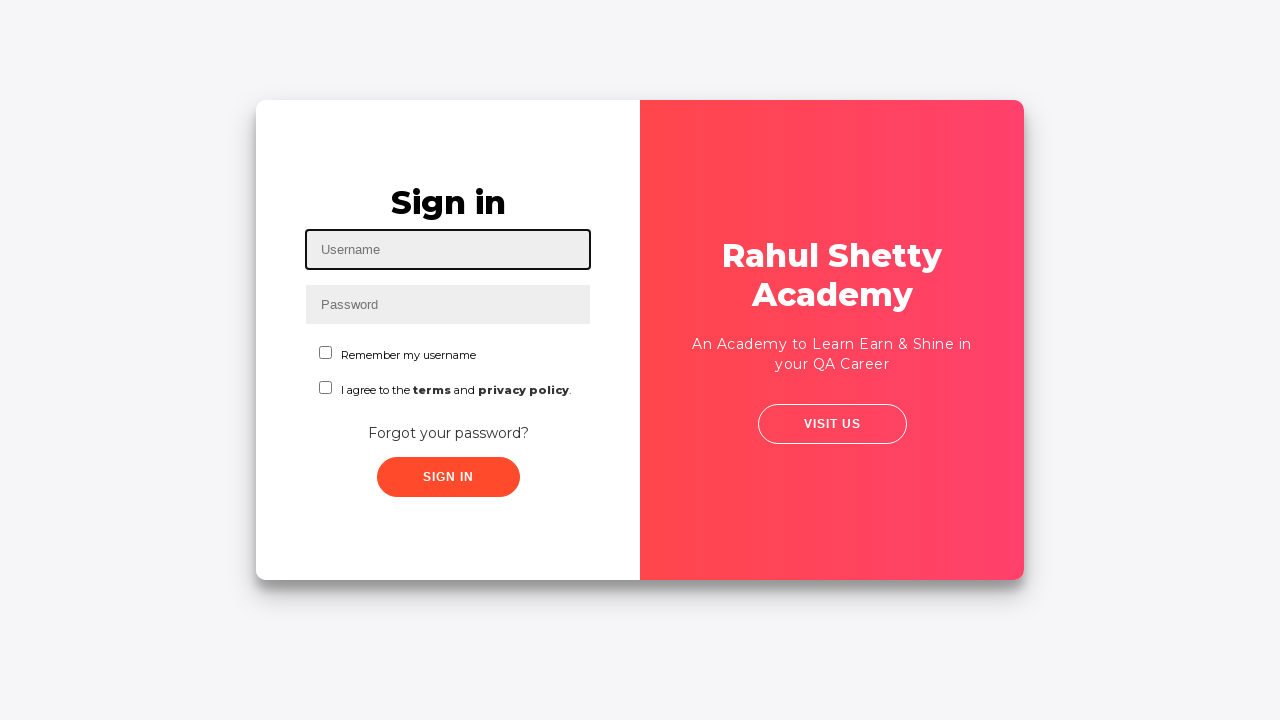